Verifies the Selenium Certification Training link in the header has the correct href attribute

Starting URL: https://demoqa.com/

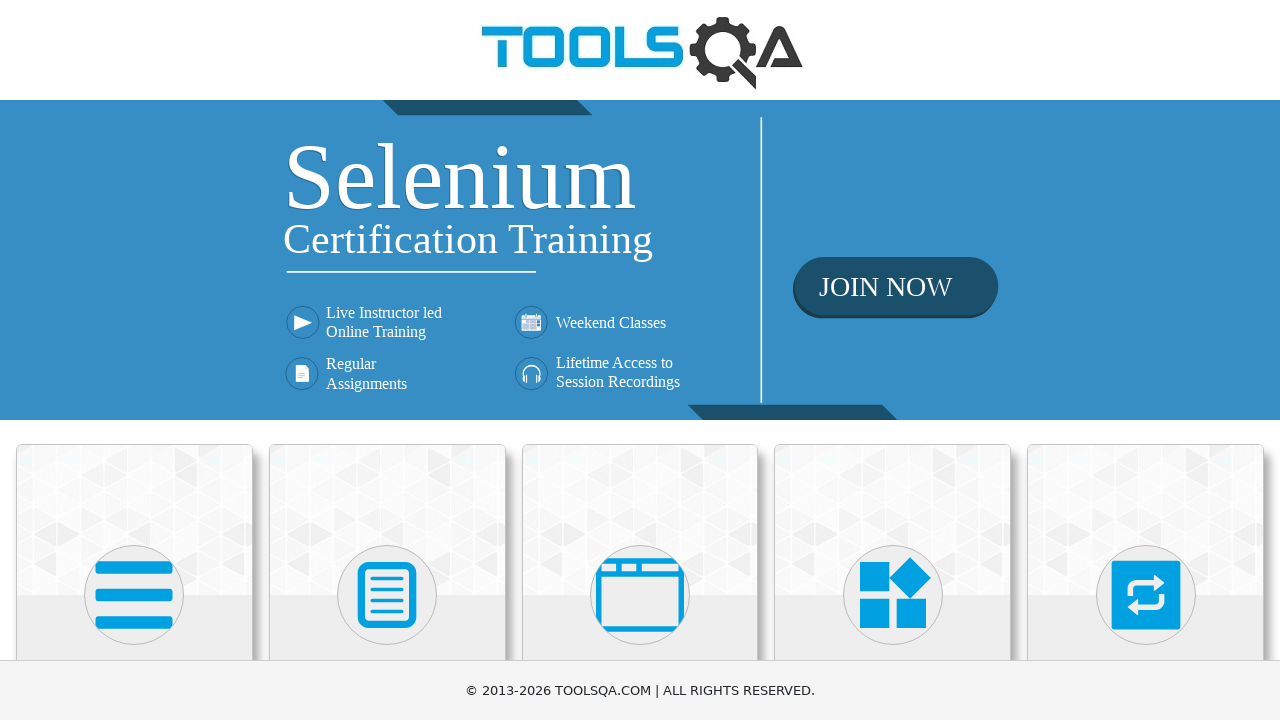

Navigated to https://demoqa.com/
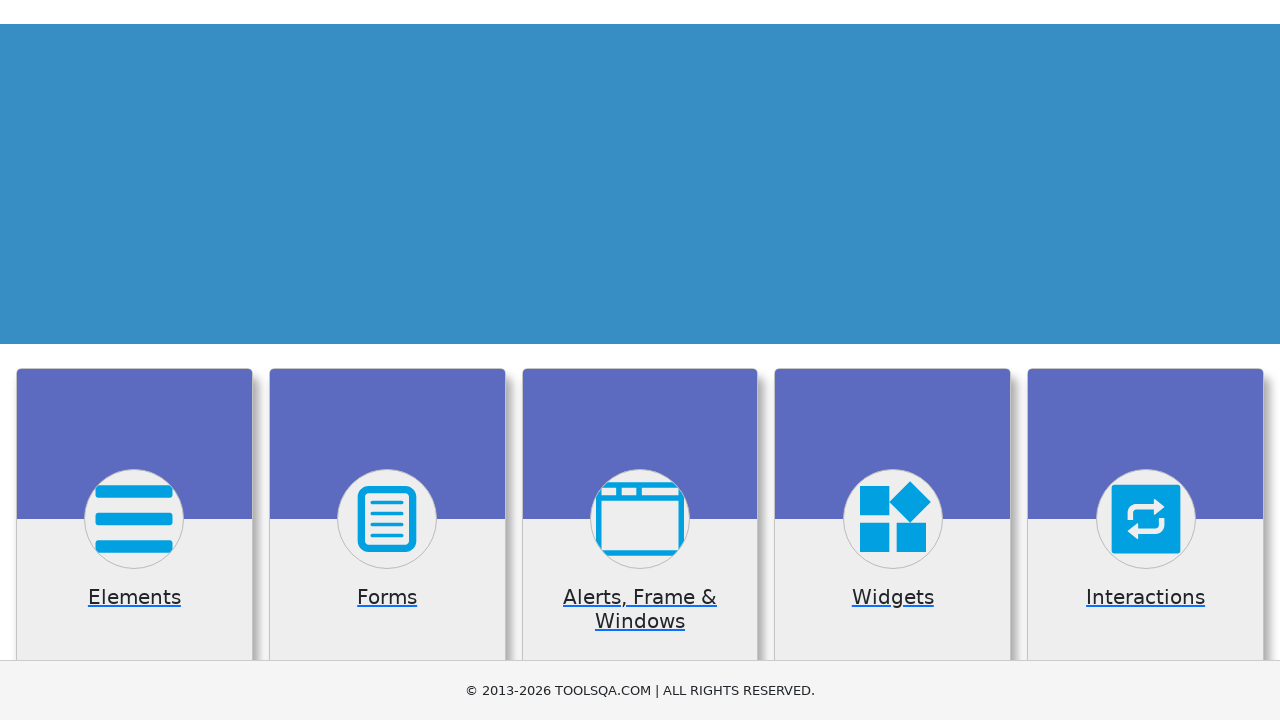

Located Selenium Online Training link in header
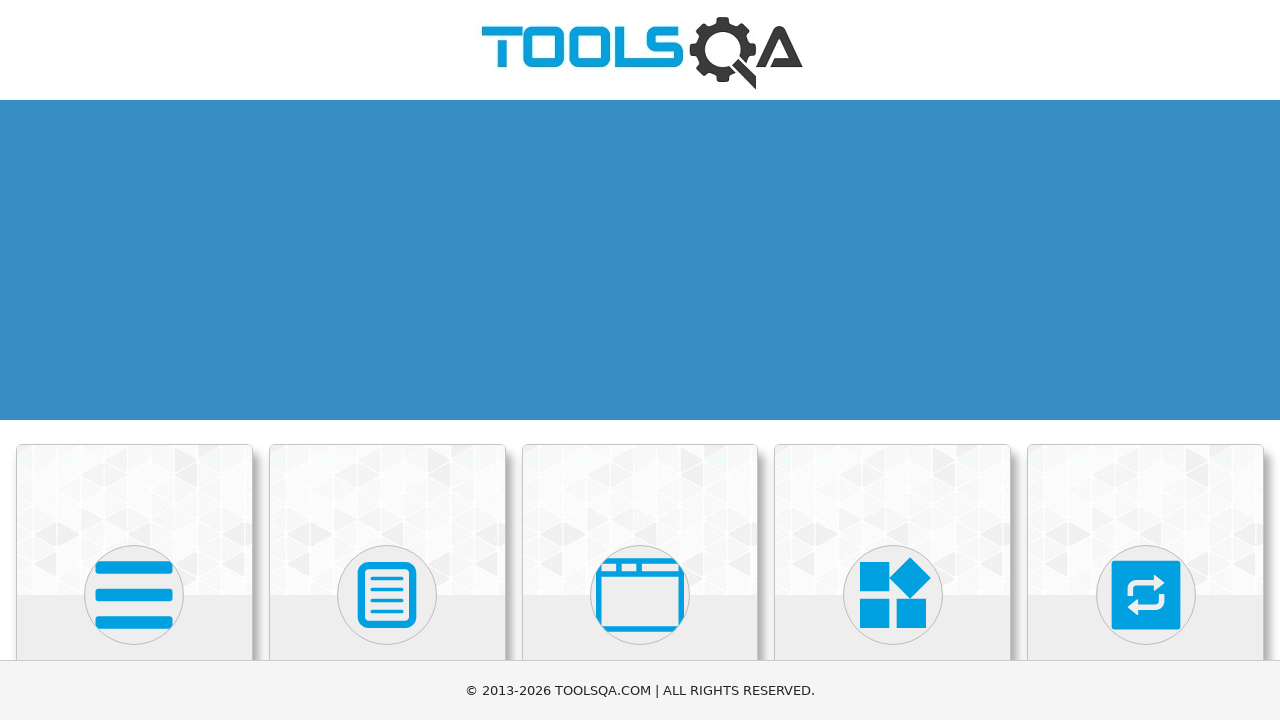

Retrieved href attribute from Selenium Online Training link
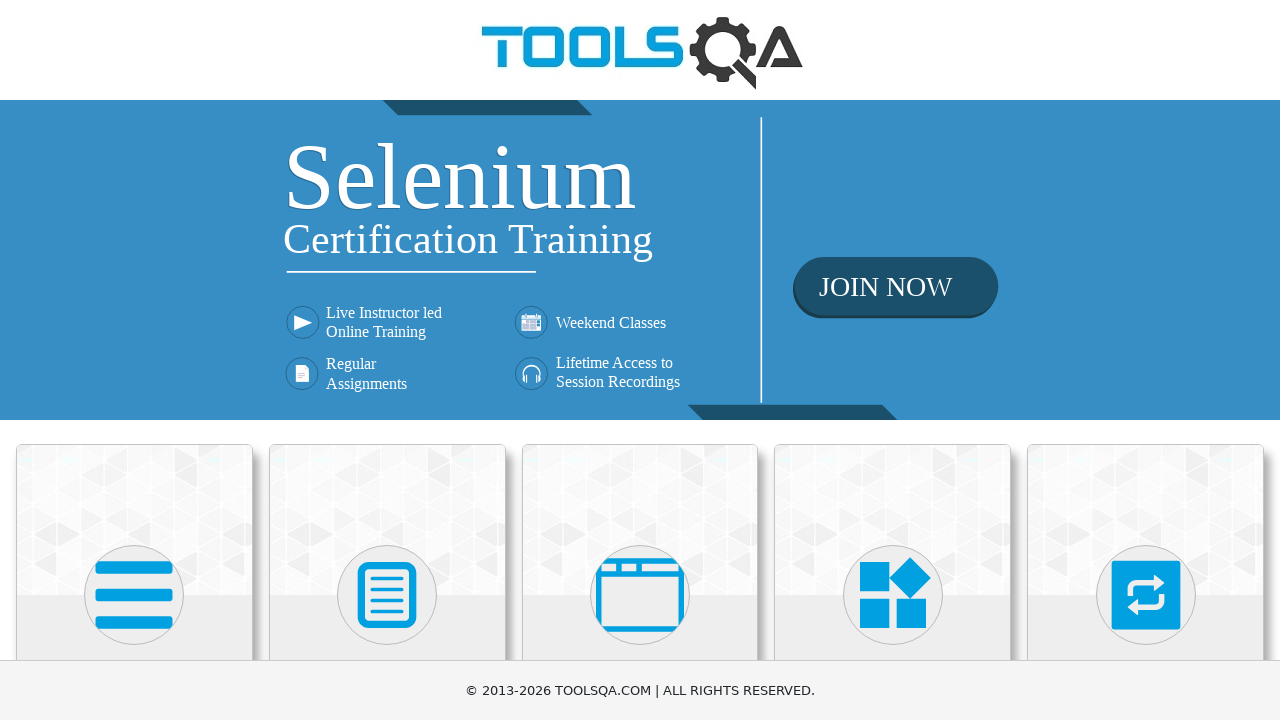

Verified that href attribute is not None
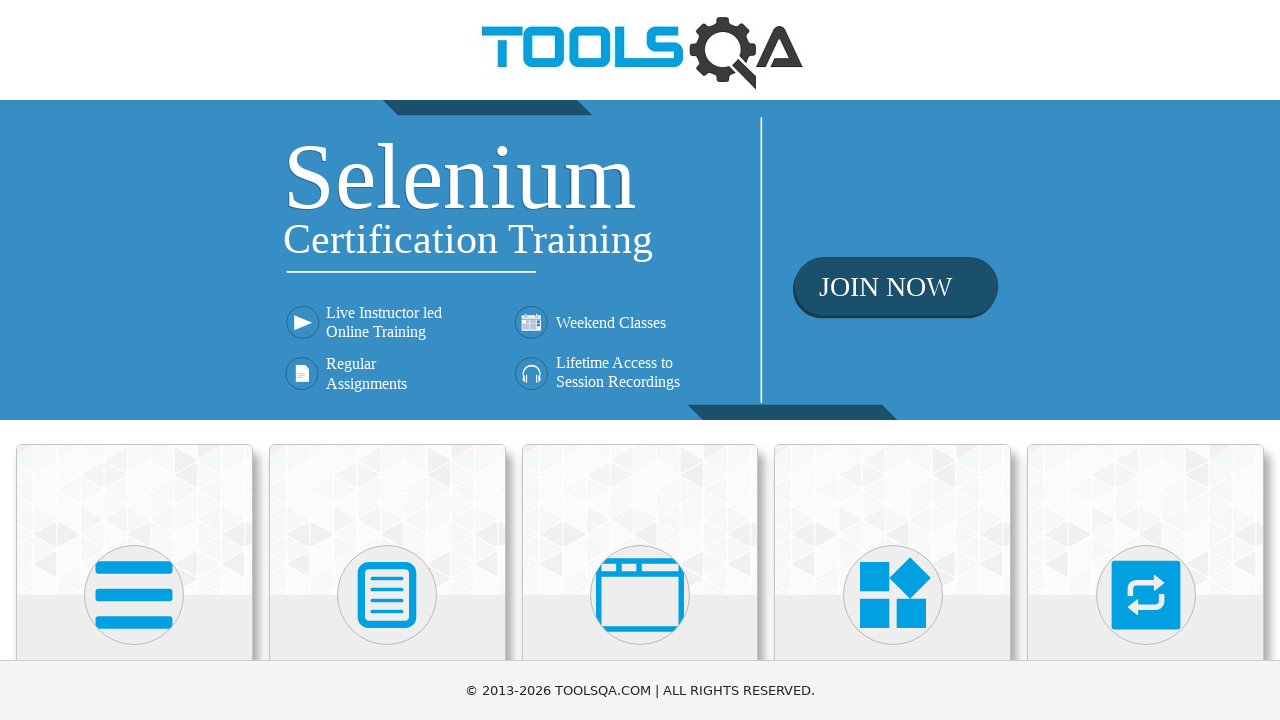

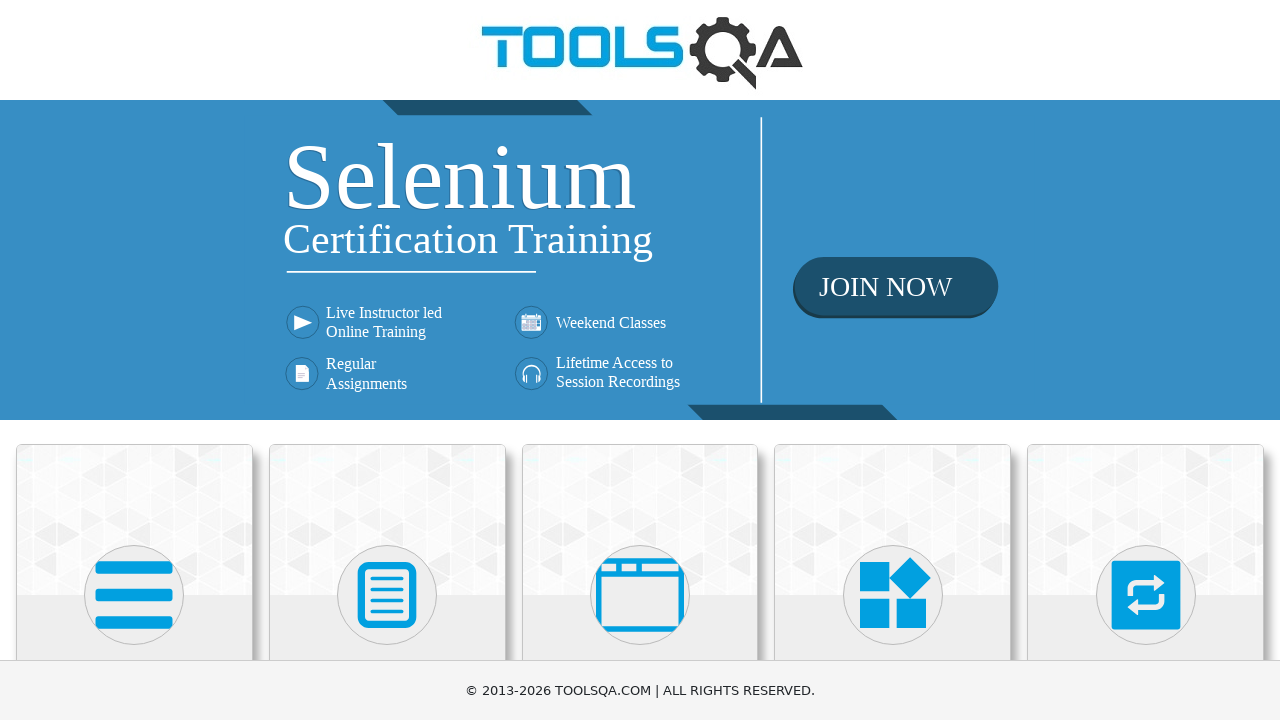